Tests that edits are cancelled when pressing the Escape key.

Starting URL: https://demo.playwright.dev/todomvc

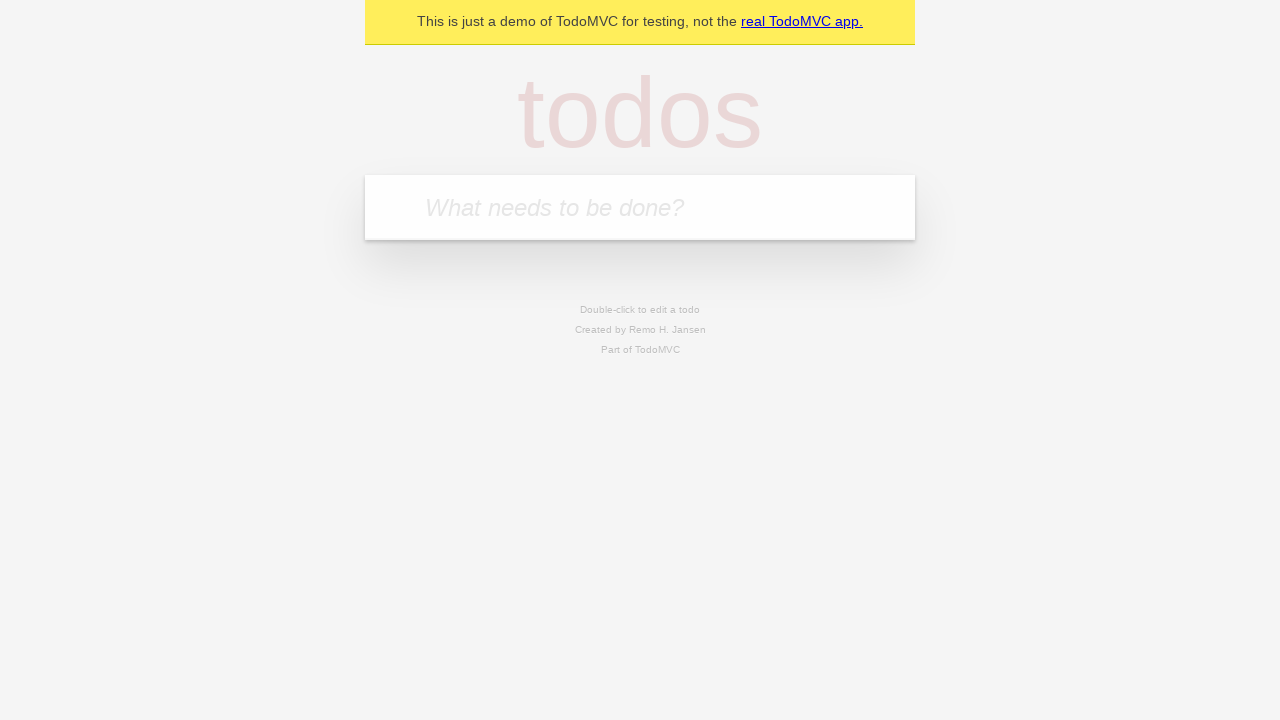

Filled first todo with 'buy some cheese' on internal:attr=[placeholder="What needs to be done?"i]
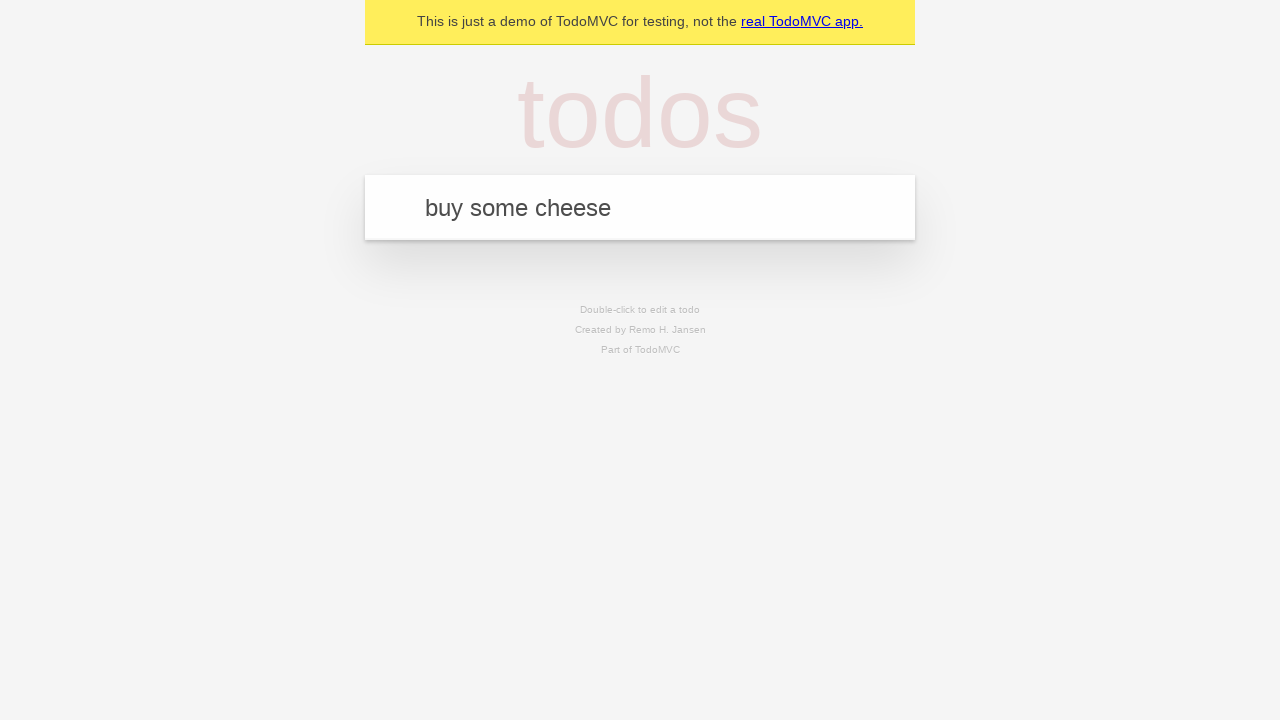

Pressed Enter to create first todo on internal:attr=[placeholder="What needs to be done?"i]
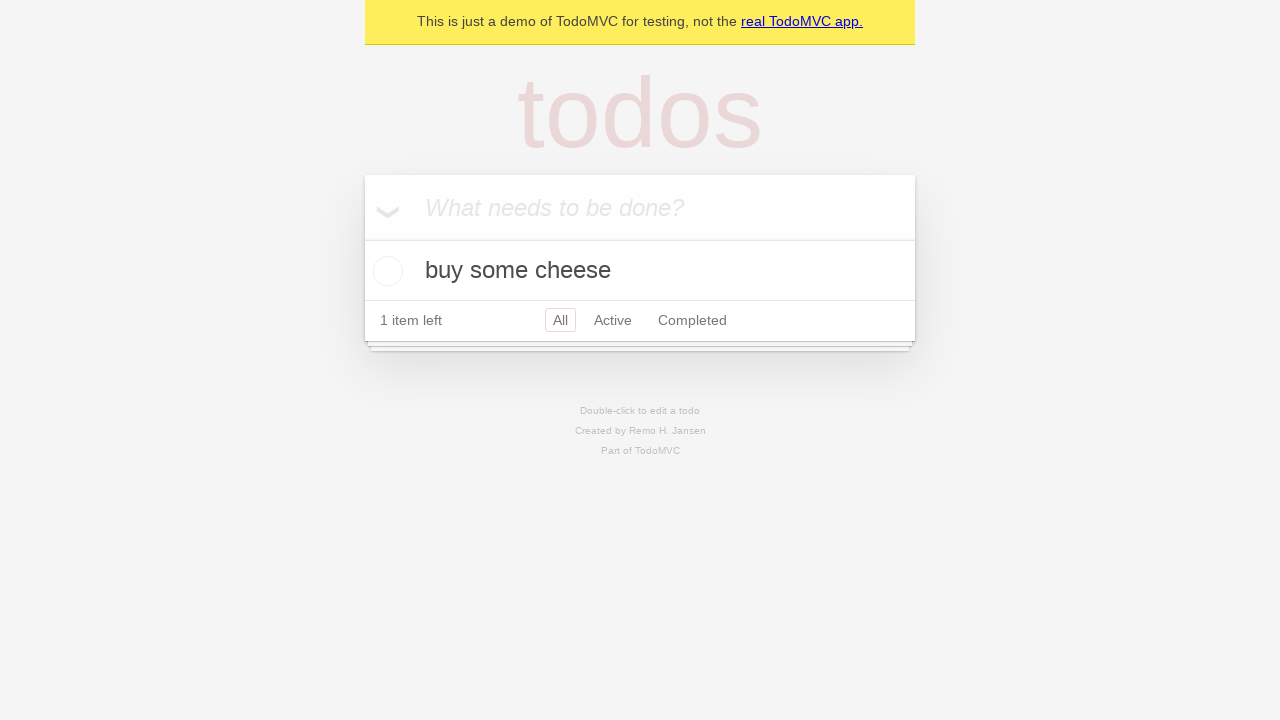

Filled second todo with 'feed the cat' on internal:attr=[placeholder="What needs to be done?"i]
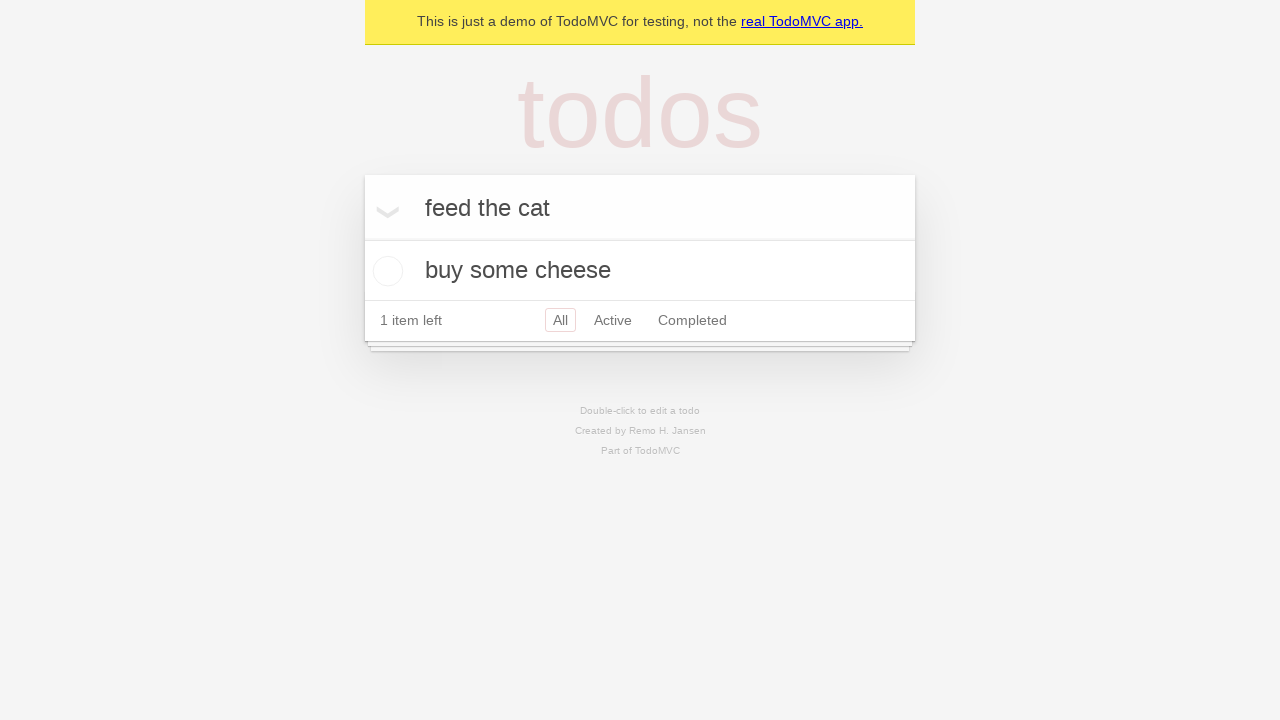

Pressed Enter to create second todo on internal:attr=[placeholder="What needs to be done?"i]
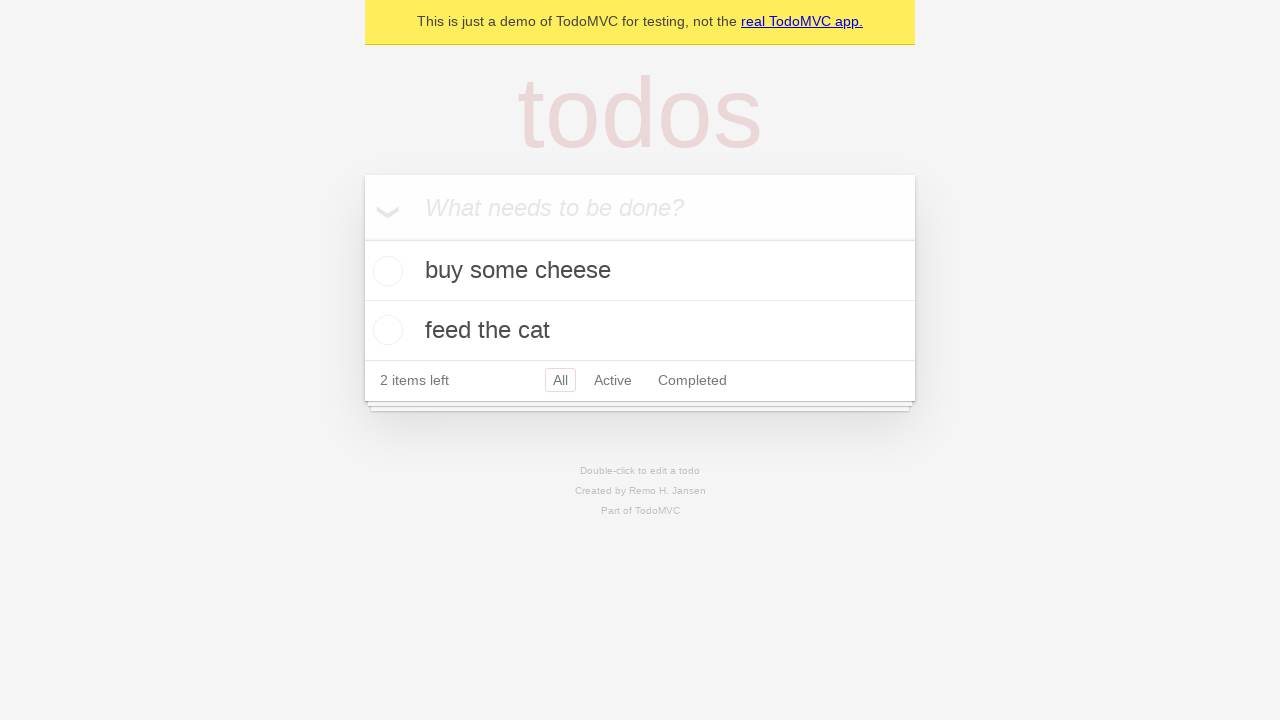

Filled third todo with 'book a doctors appointment' on internal:attr=[placeholder="What needs to be done?"i]
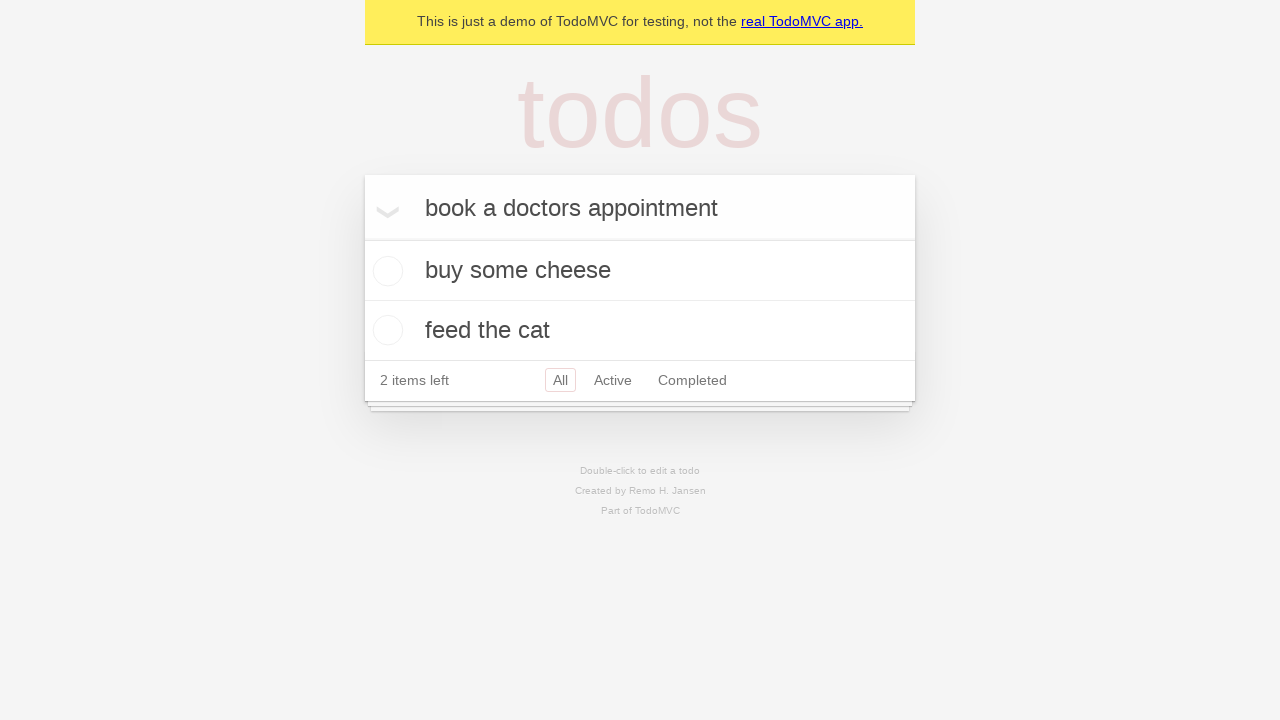

Pressed Enter to create third todo on internal:attr=[placeholder="What needs to be done?"i]
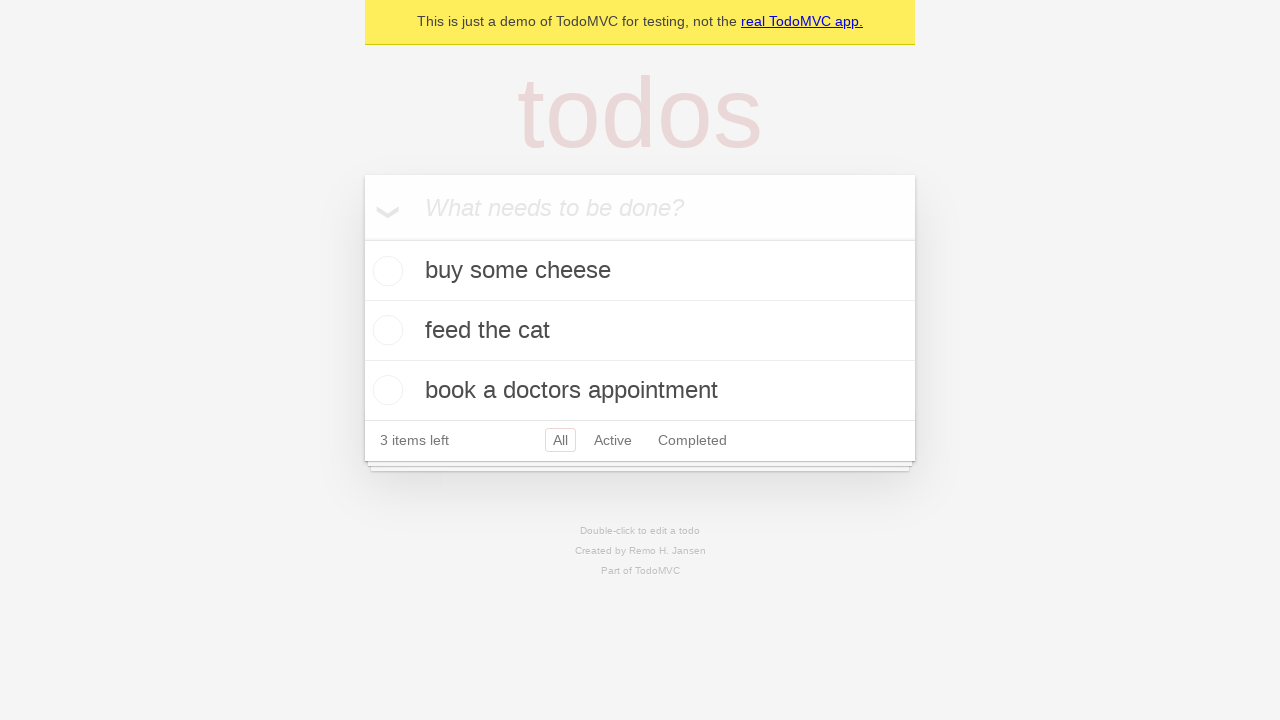

Double-clicked on second todo to enter edit mode at (640, 331) on internal:testid=[data-testid="todo-item"s] >> nth=1
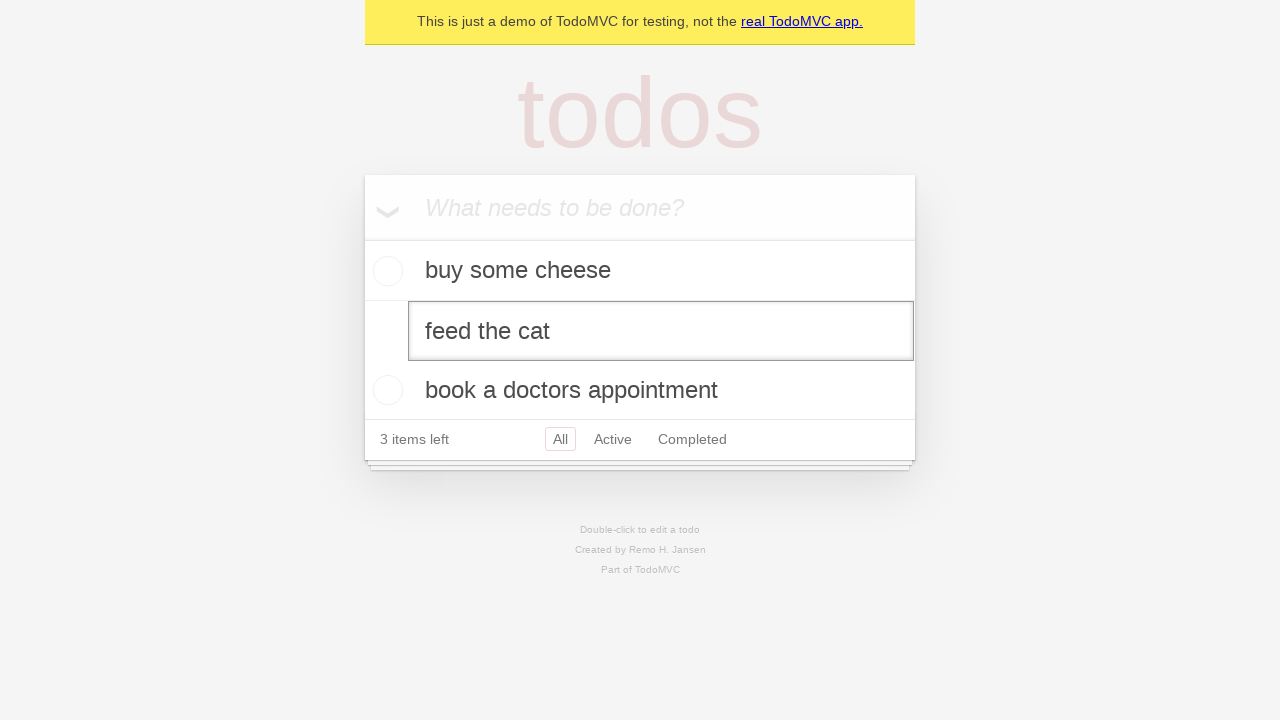

Filled edit field with 'buy some sausages' on internal:testid=[data-testid="todo-item"s] >> nth=1 >> internal:role=textbox[nam
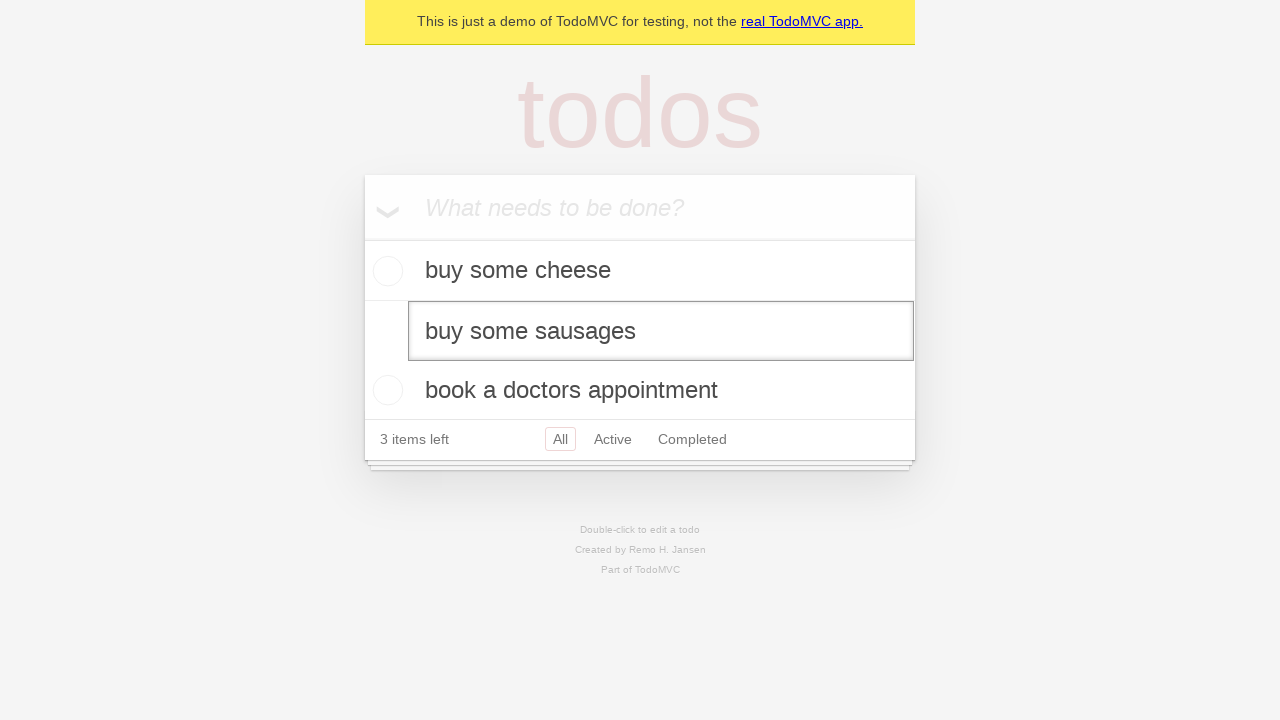

Pressed Escape to cancel edit changes on internal:testid=[data-testid="todo-item"s] >> nth=1 >> internal:role=textbox[nam
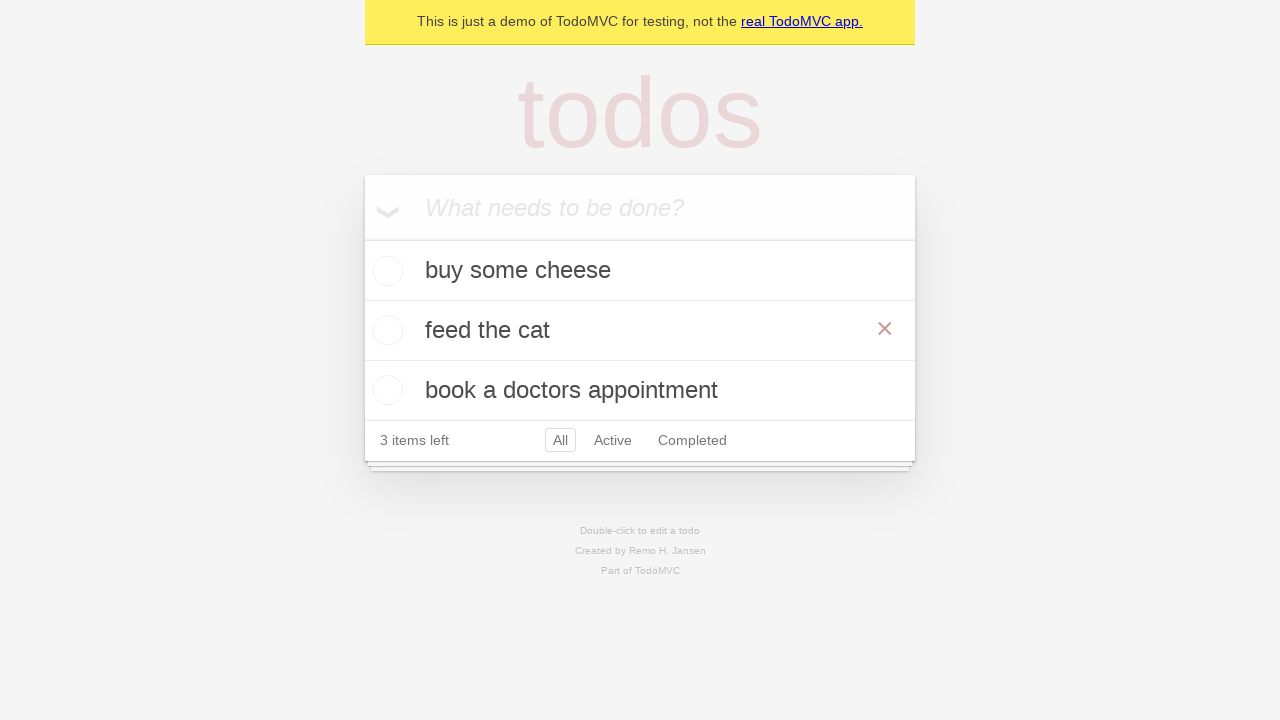

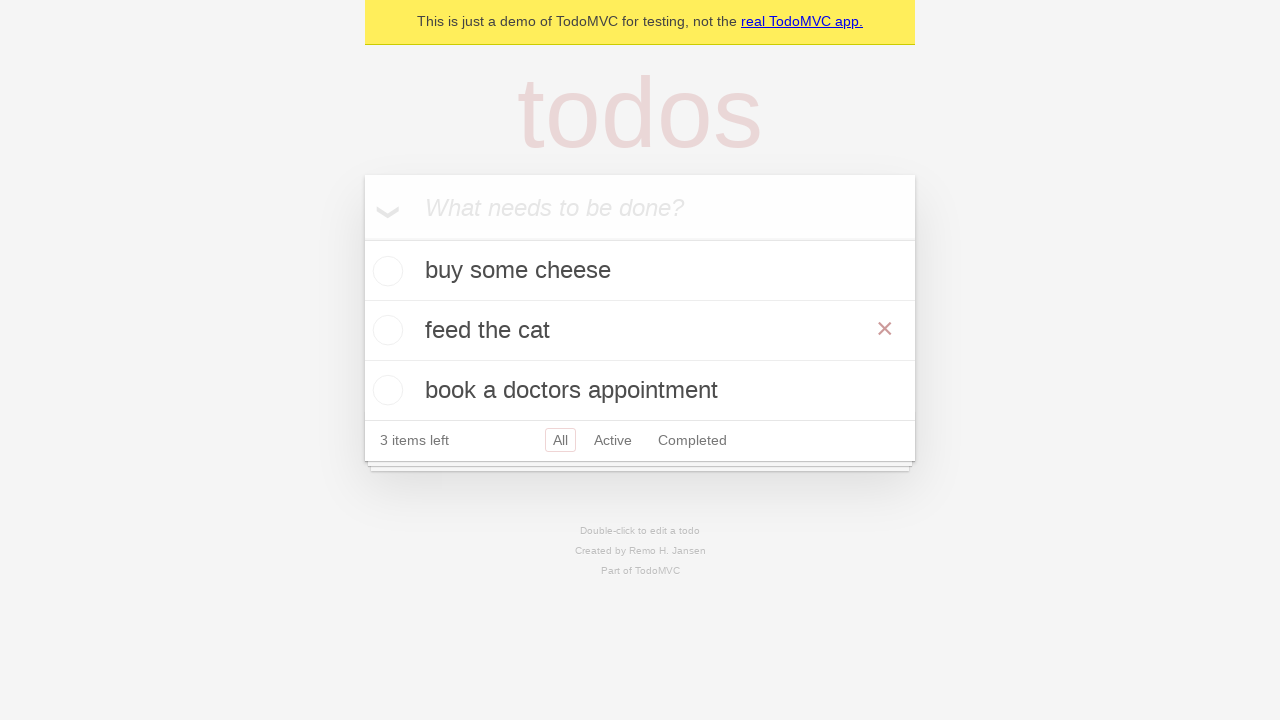